Clicks on the "Orders" link and verifies that a "Log In" button is displayed on the resulting page

Starting URL: https://www.bstackdemo.com/

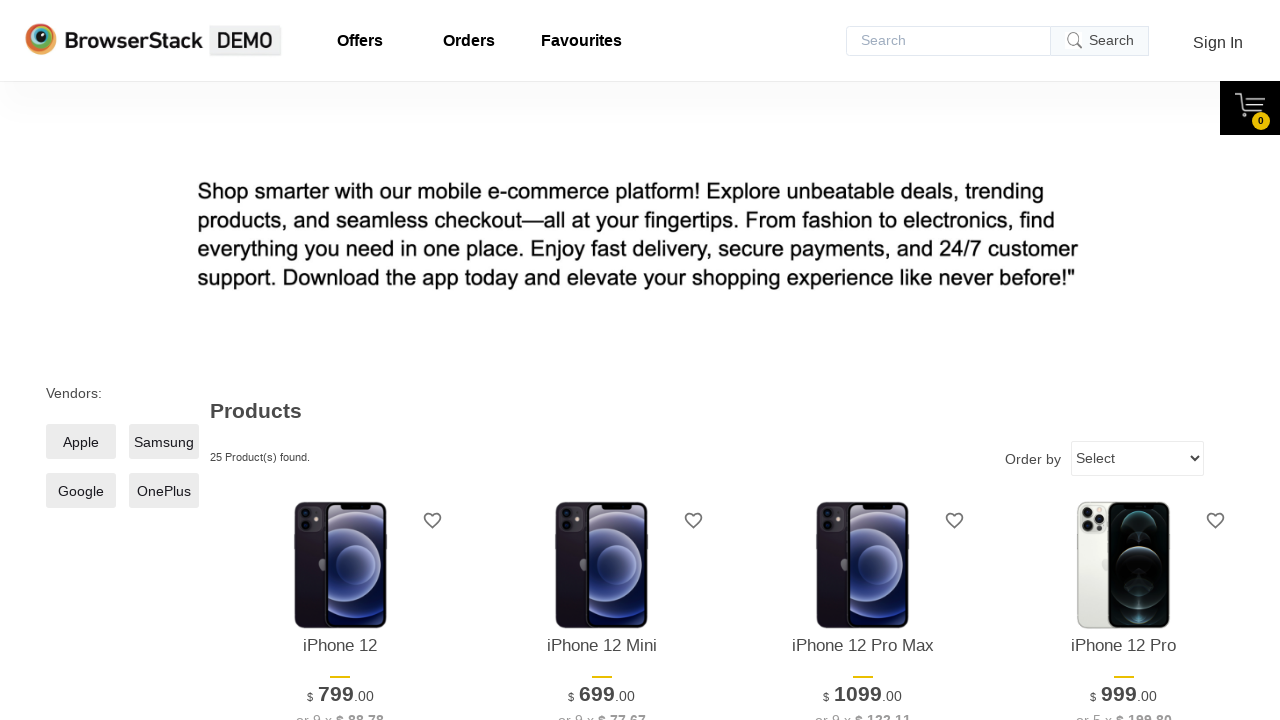

Clicked on the Orders link at (469, 41) on xpath=//*[text()='Orders']
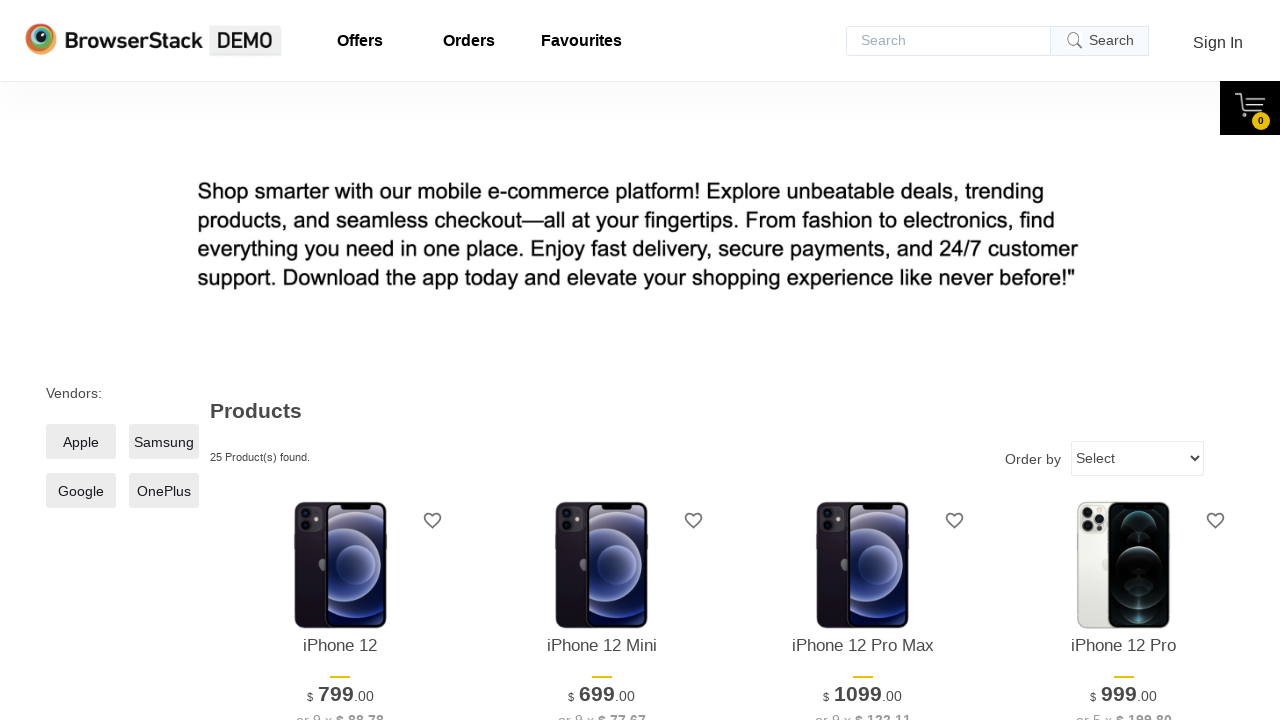

Located the Log In button
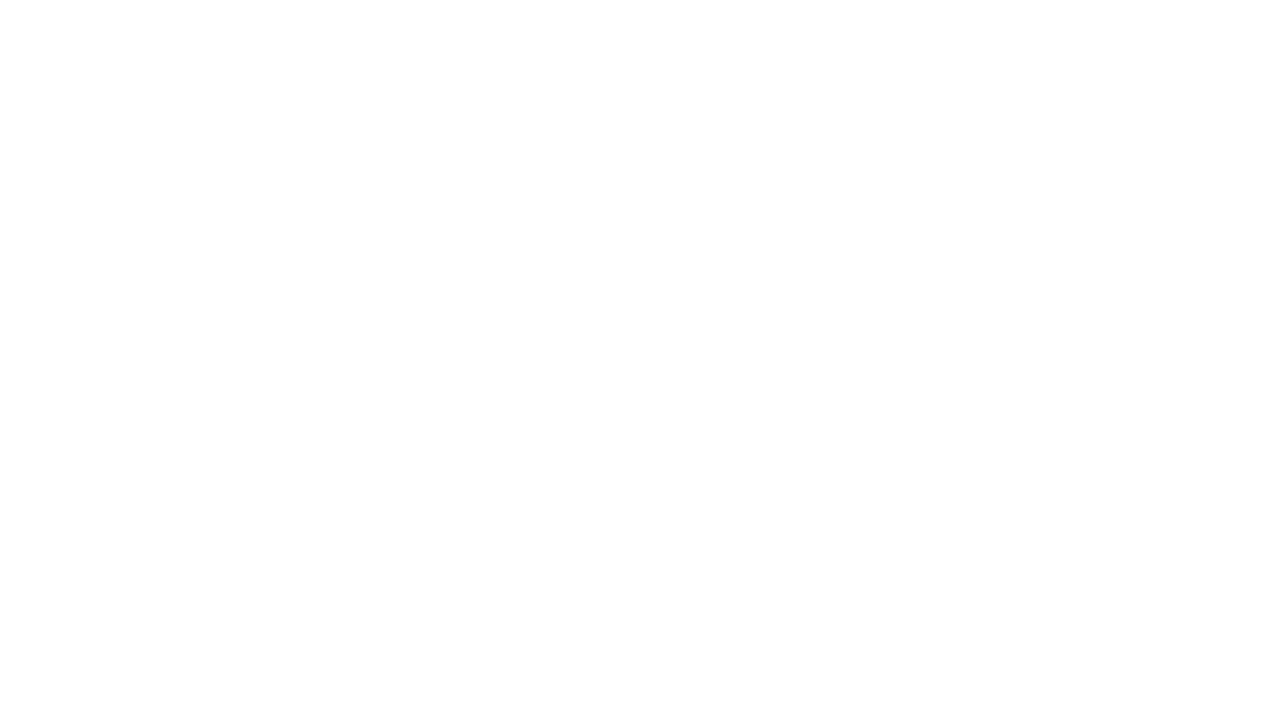

Verified that the Log In button is visible on the page
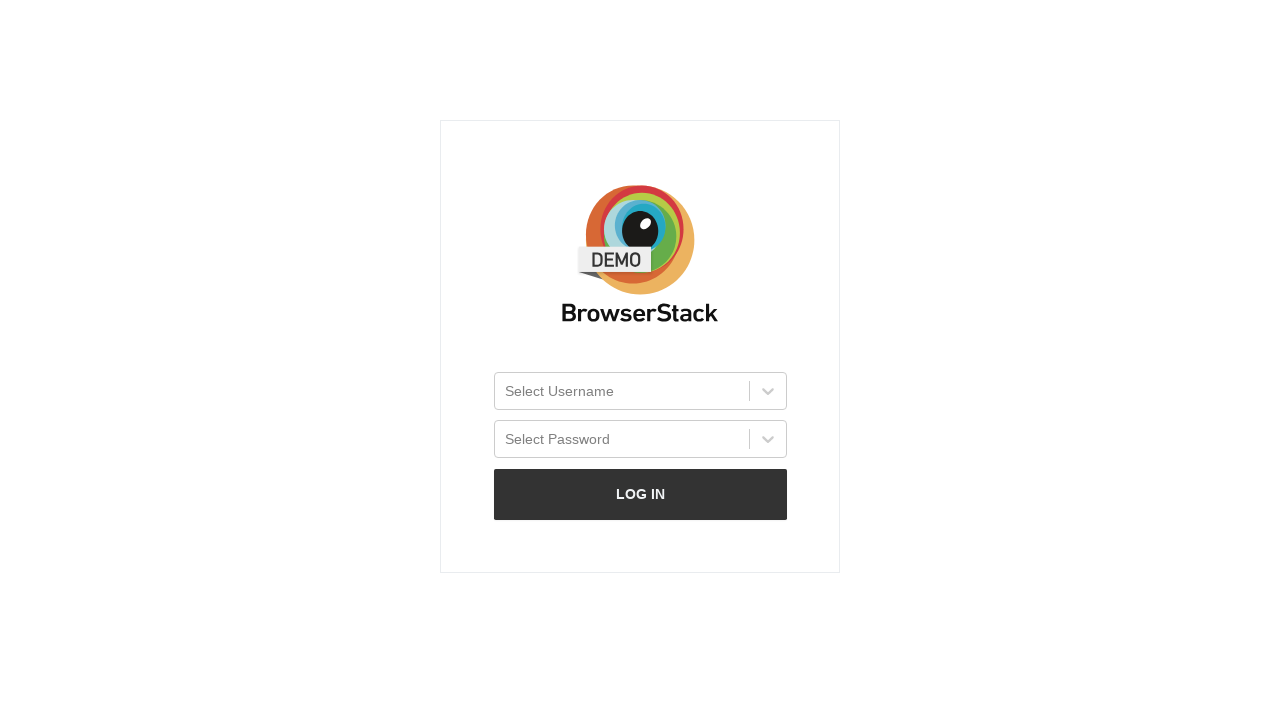

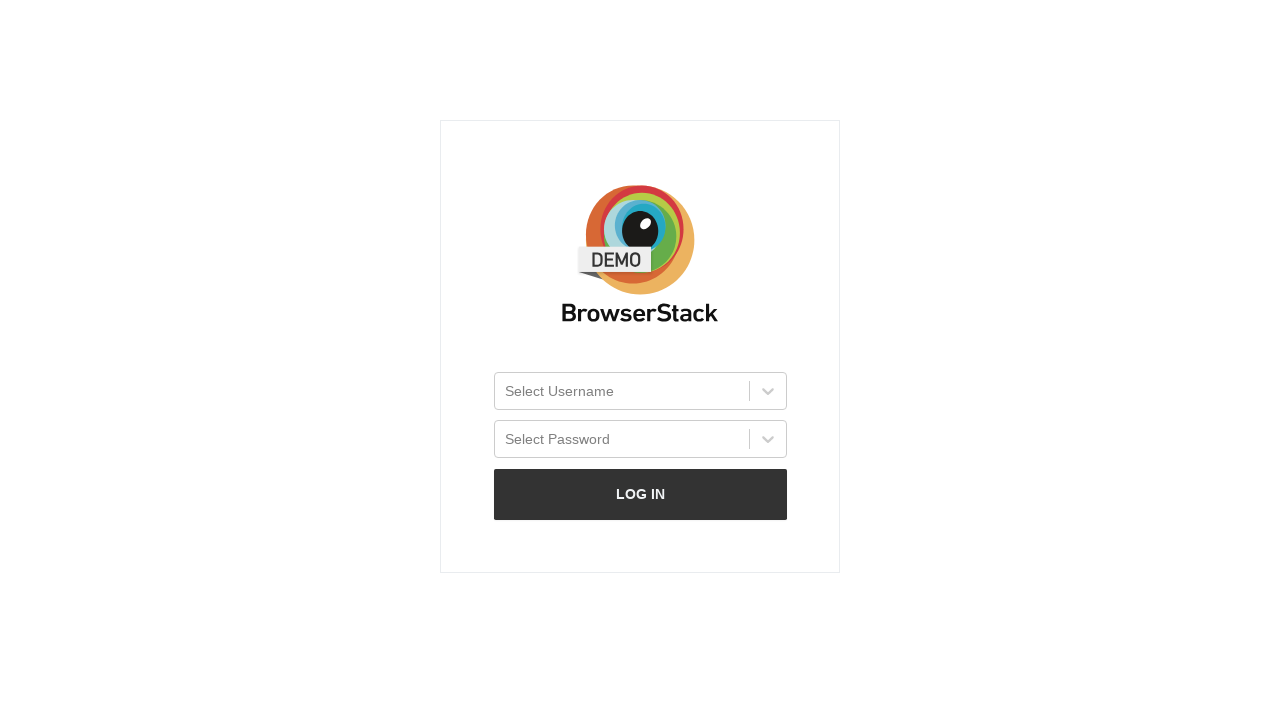